Tests checkbox functionality by navigating to the checkboxes page, clicking on the first checkbox to enable it, and clicking on the second checkbox to disable it.

Starting URL: https://the-internet.herokuapp.com/

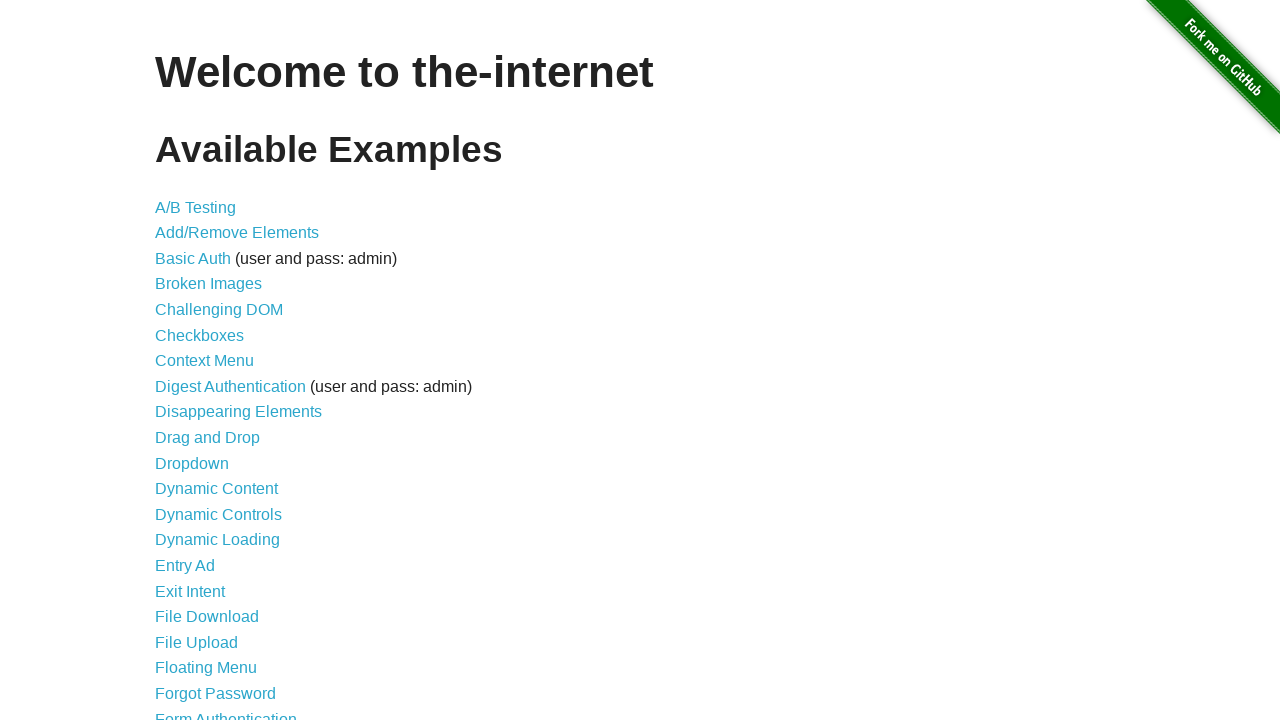

Clicked on Checkboxes link to navigate to checkboxes page at (200, 335) on text=Checkboxes
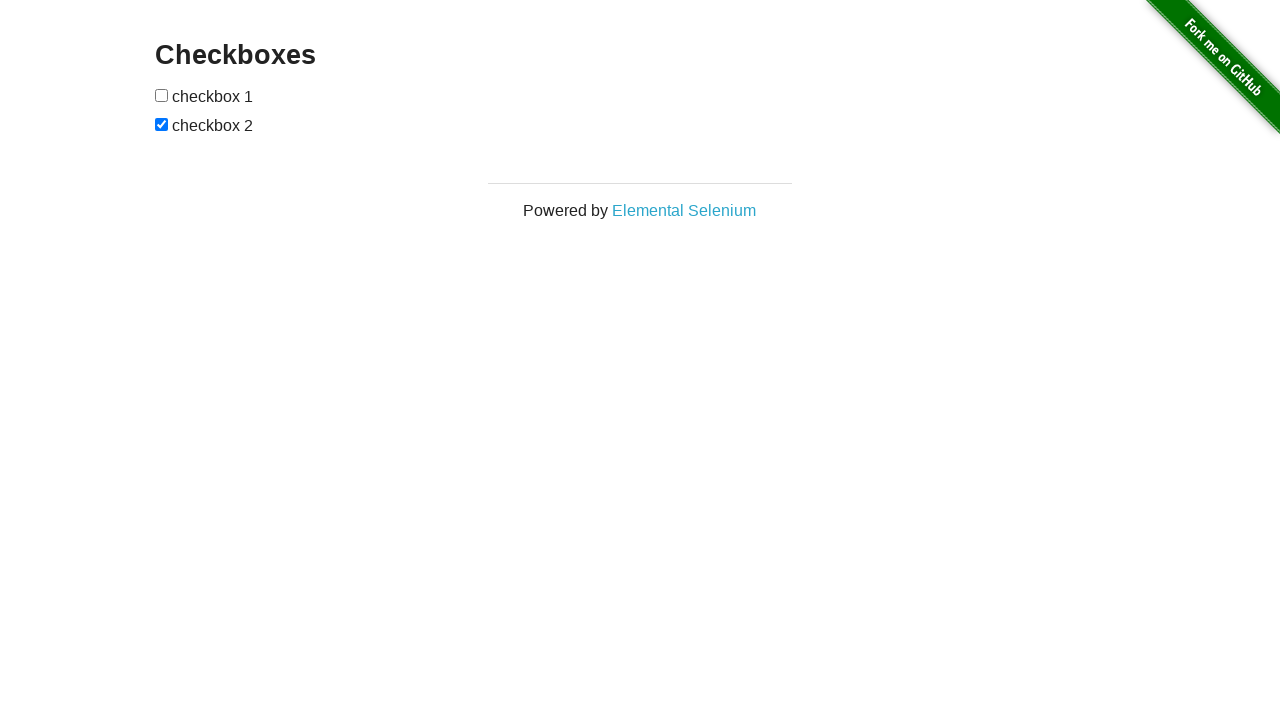

Checkboxes page loaded with checkbox elements visible
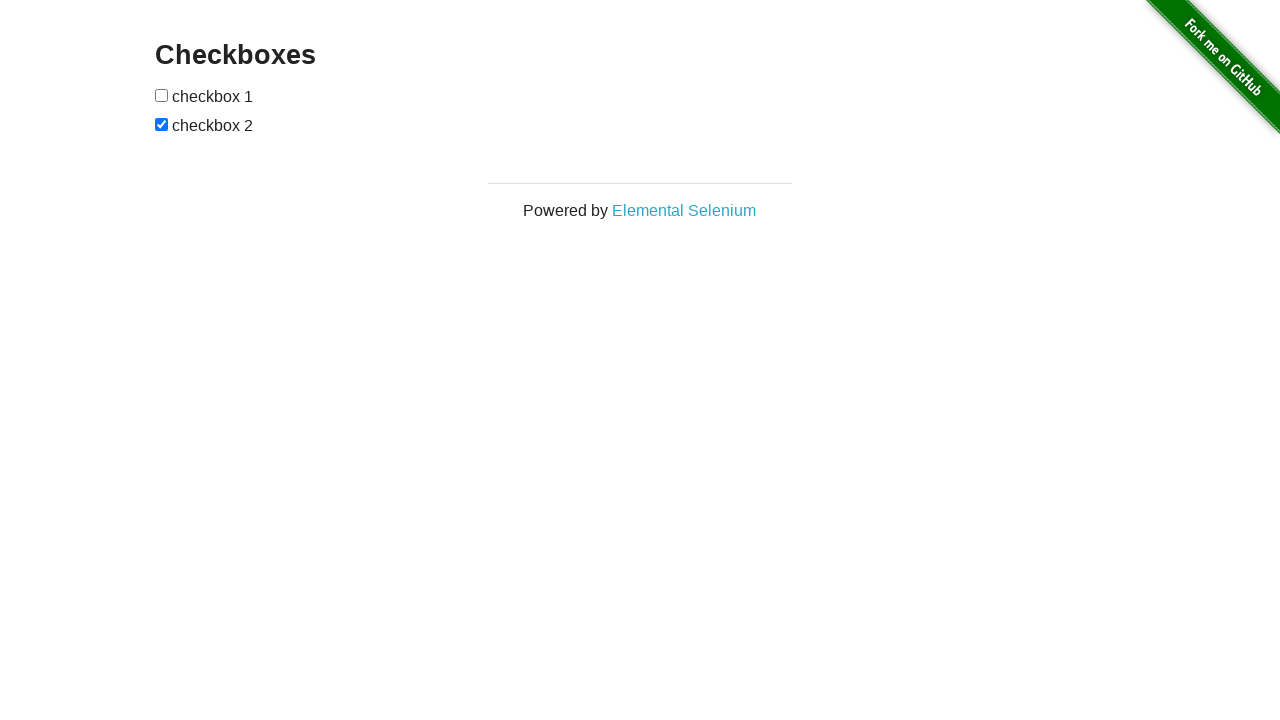

Located first checkbox element
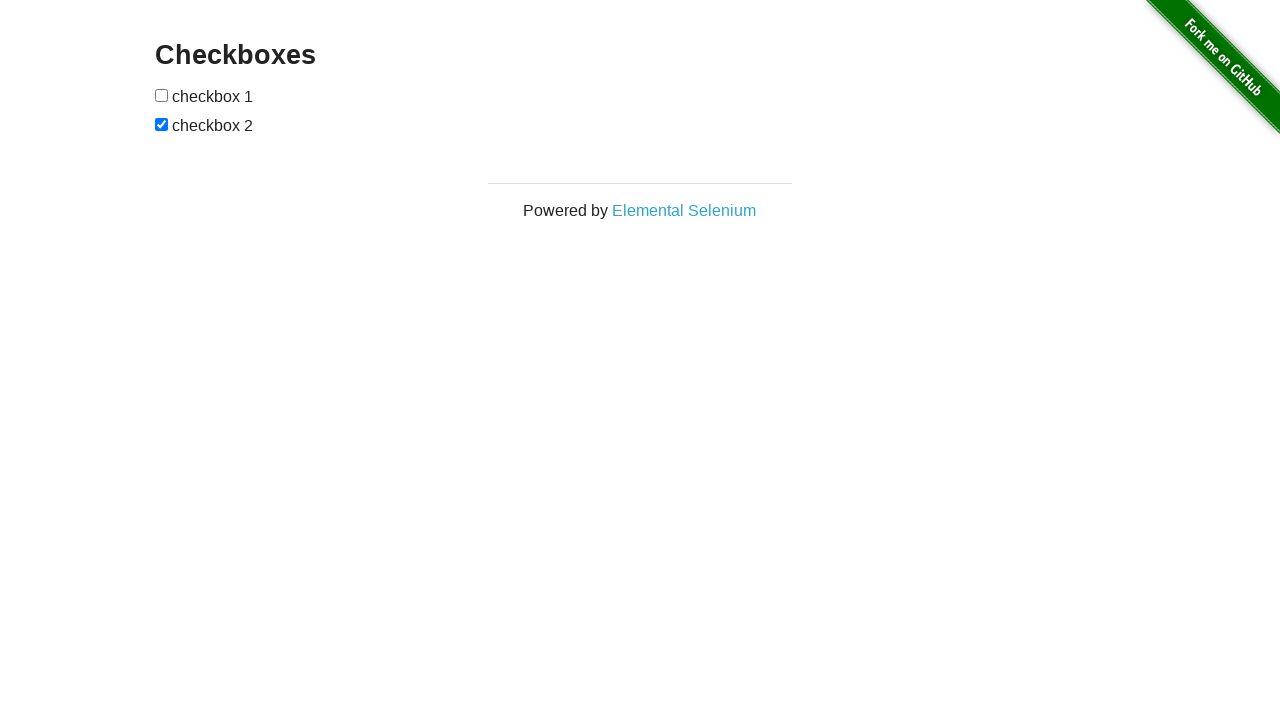

Clicked first checkbox to enable it at (162, 95) on input[type='checkbox'] >> nth=0
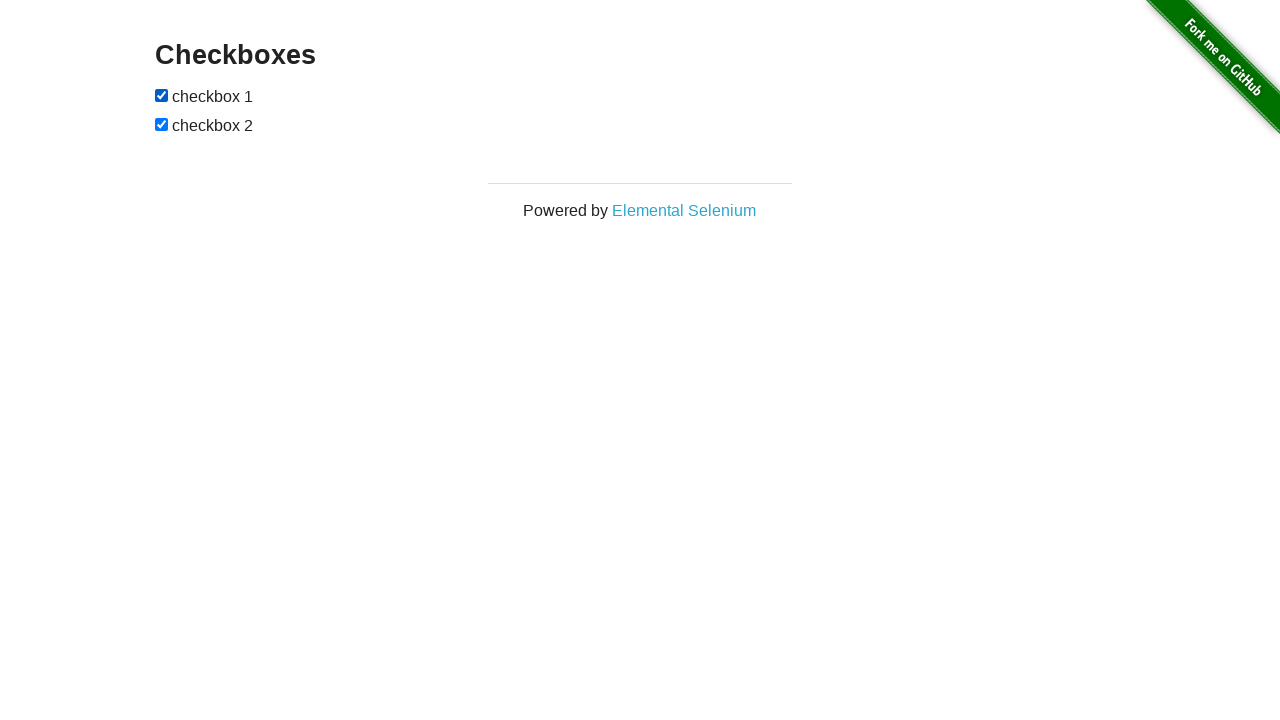

Located second checkbox element
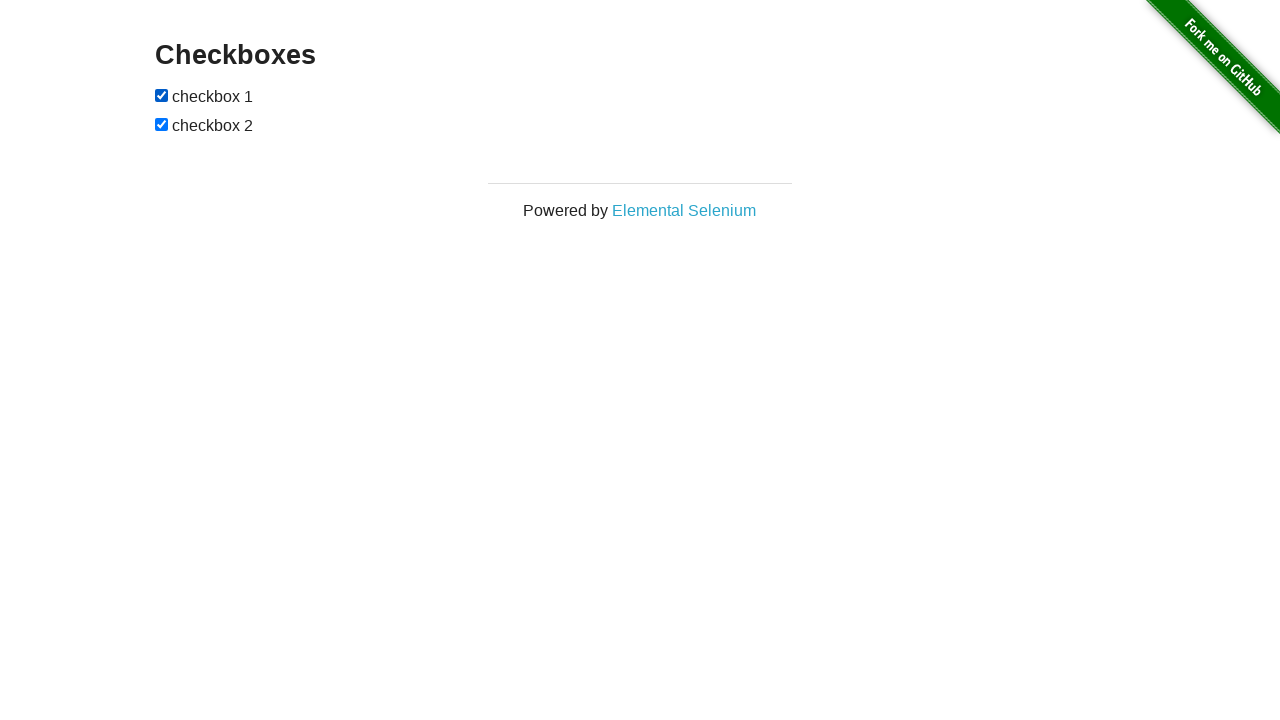

Clicked second checkbox to disable it at (162, 124) on #checkboxes input >> nth=1
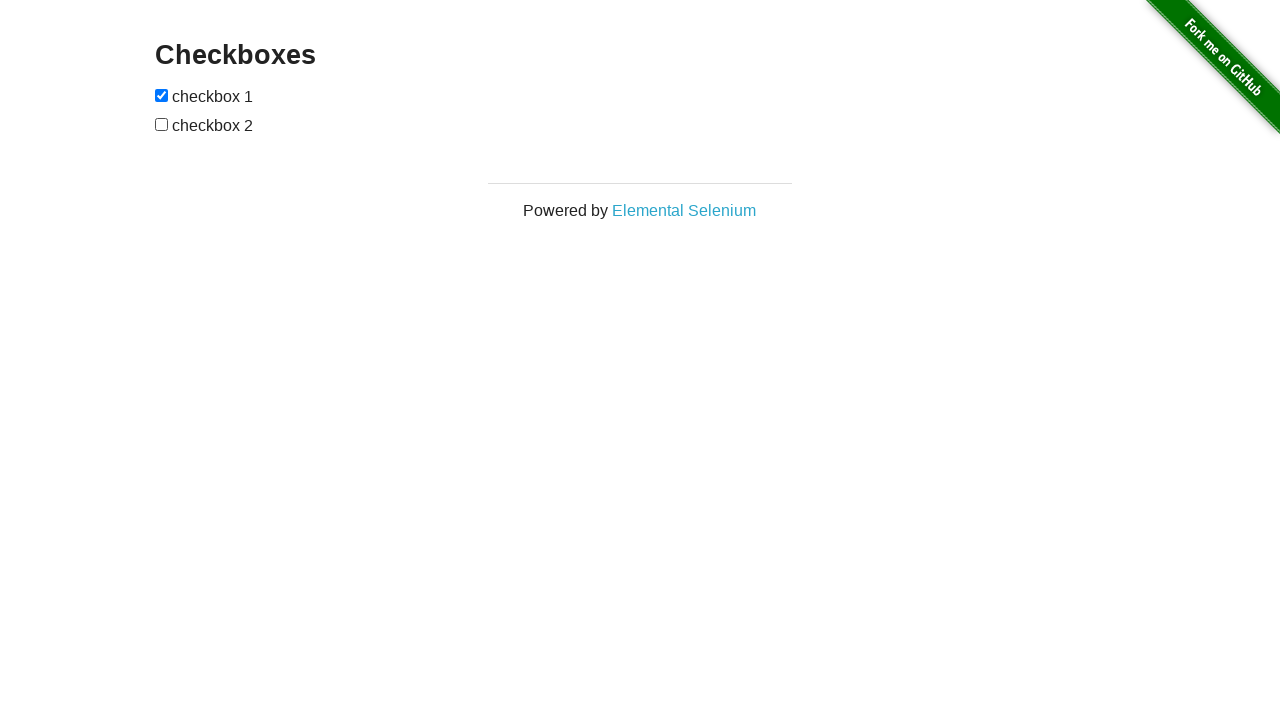

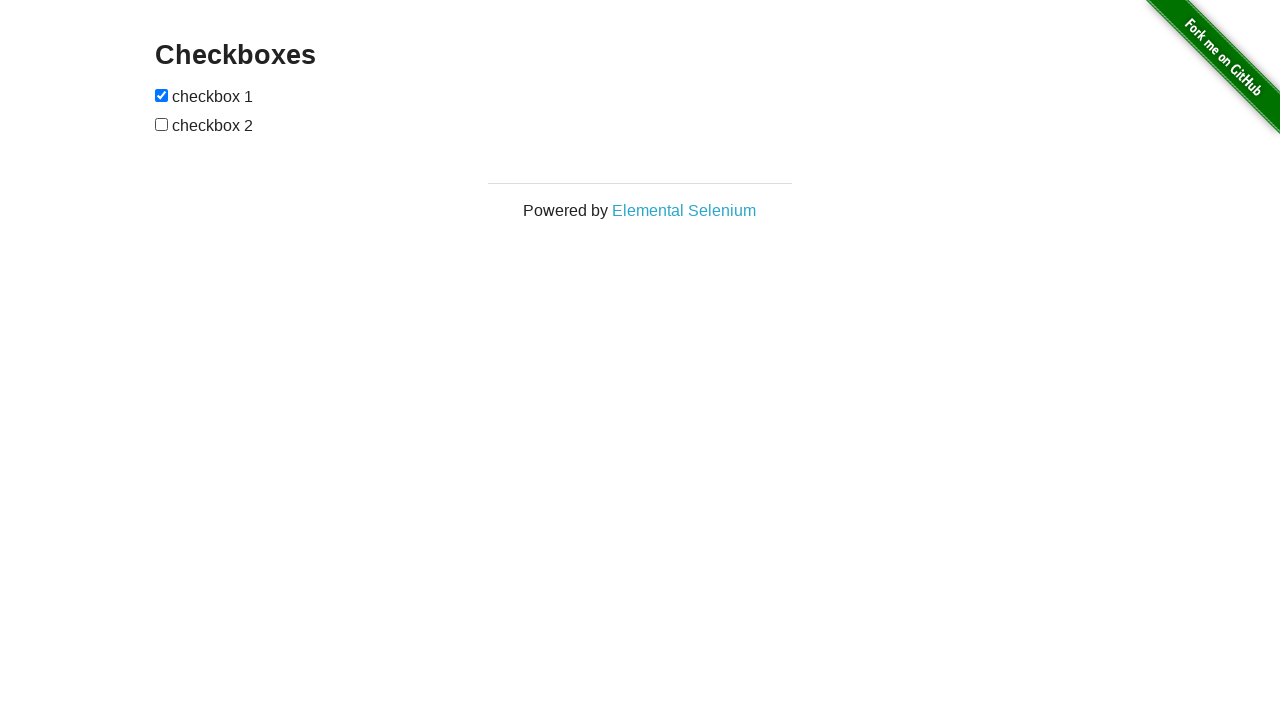